Tests filtering to show only completed items by clicking the Completed link

Starting URL: https://demo.playwright.dev/todomvc

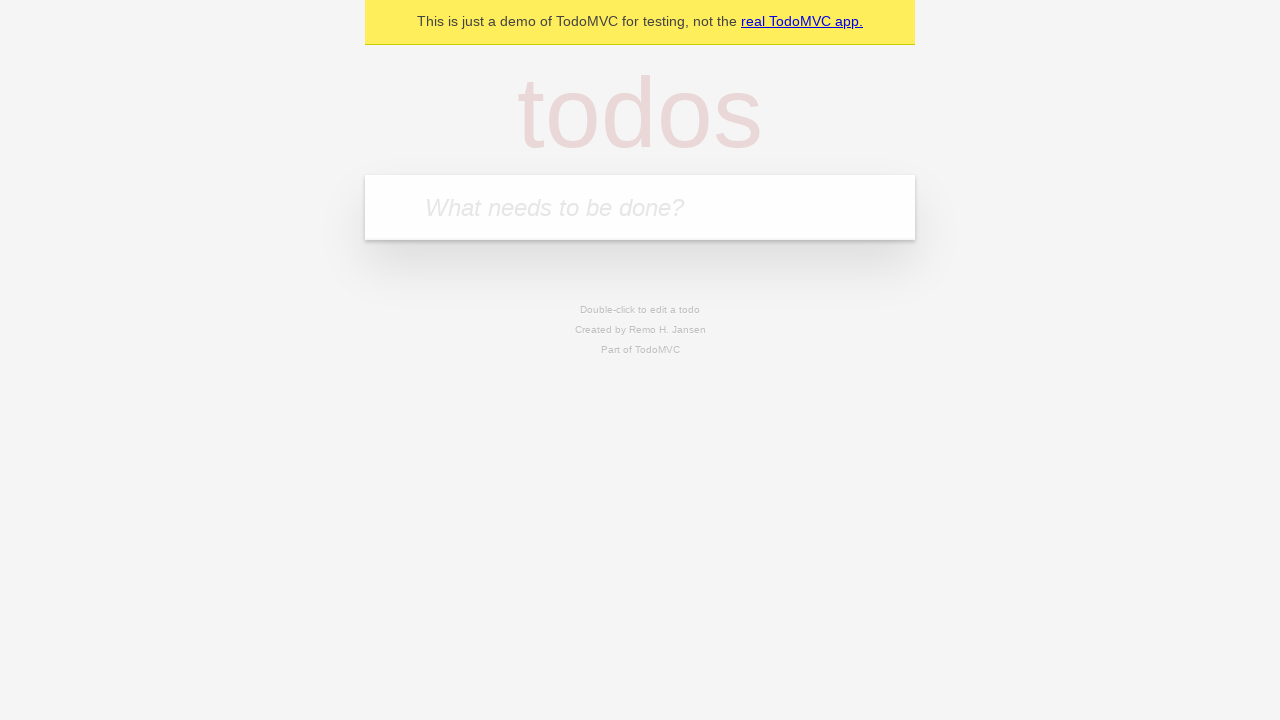

Filled todo input with 'buy some cheese' on internal:attr=[placeholder="What needs to be done?"i]
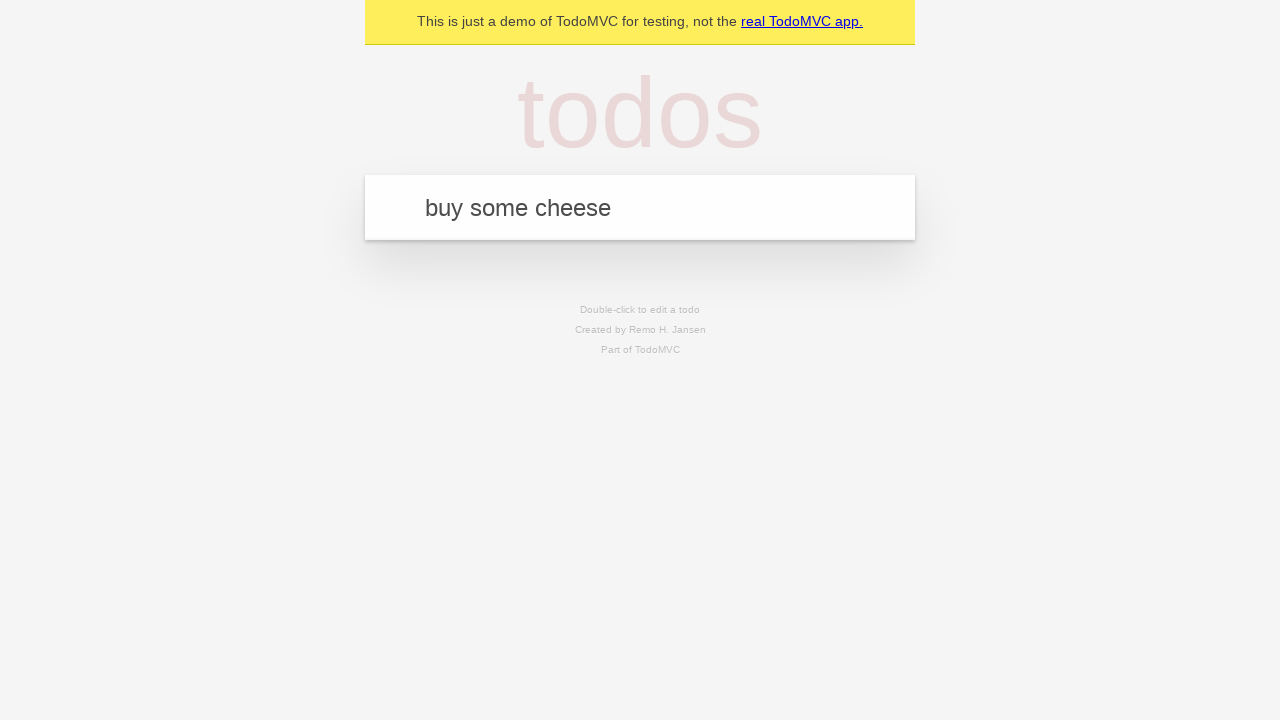

Pressed Enter to add first todo on internal:attr=[placeholder="What needs to be done?"i]
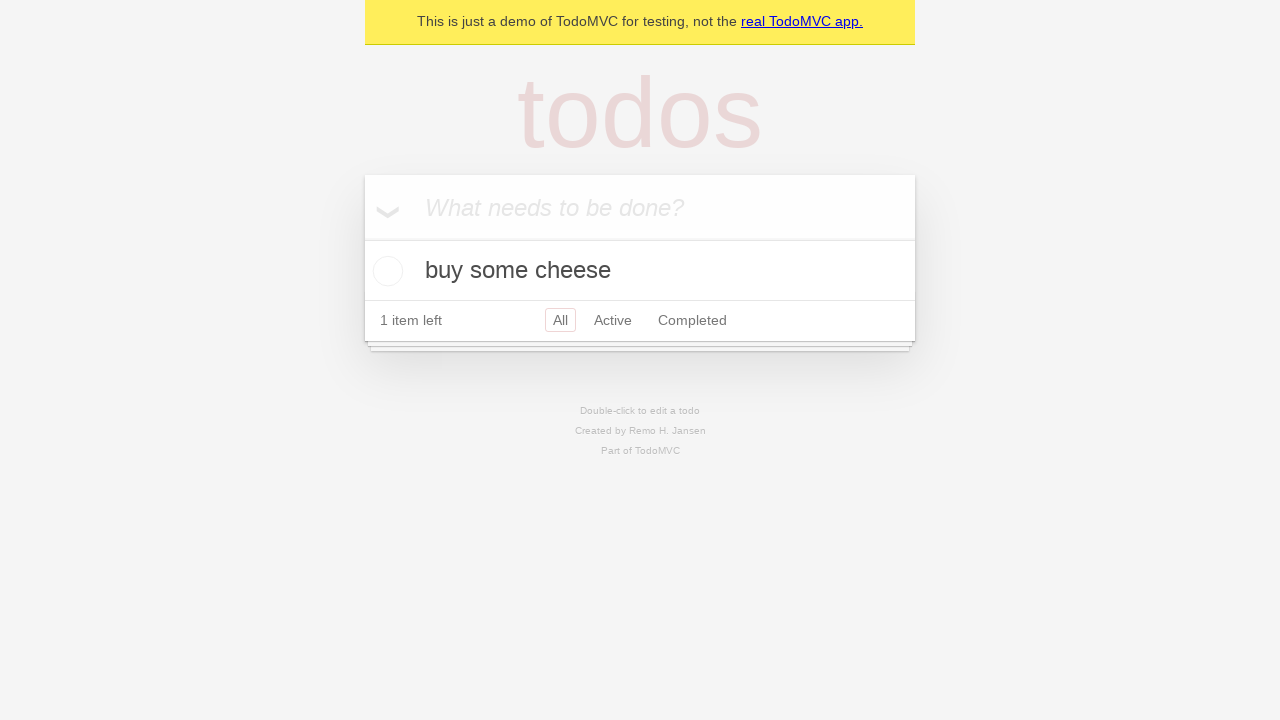

Filled todo input with 'feed the cat' on internal:attr=[placeholder="What needs to be done?"i]
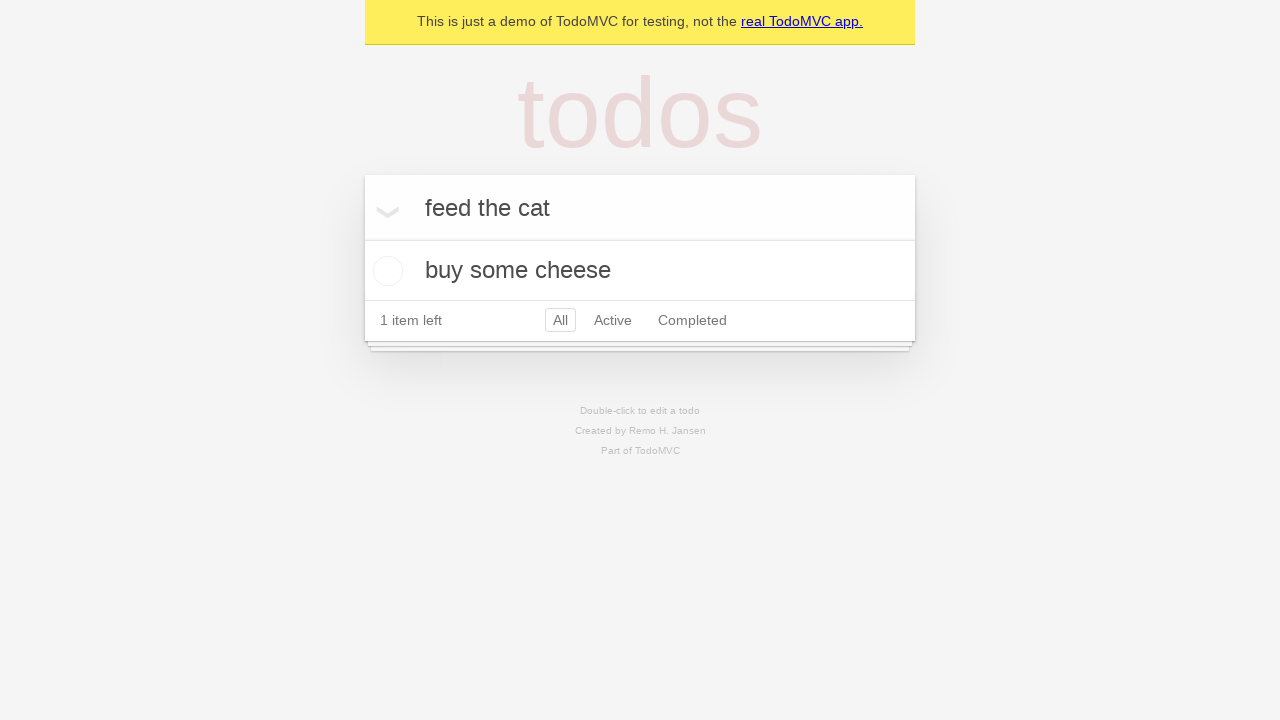

Pressed Enter to add second todo on internal:attr=[placeholder="What needs to be done?"i]
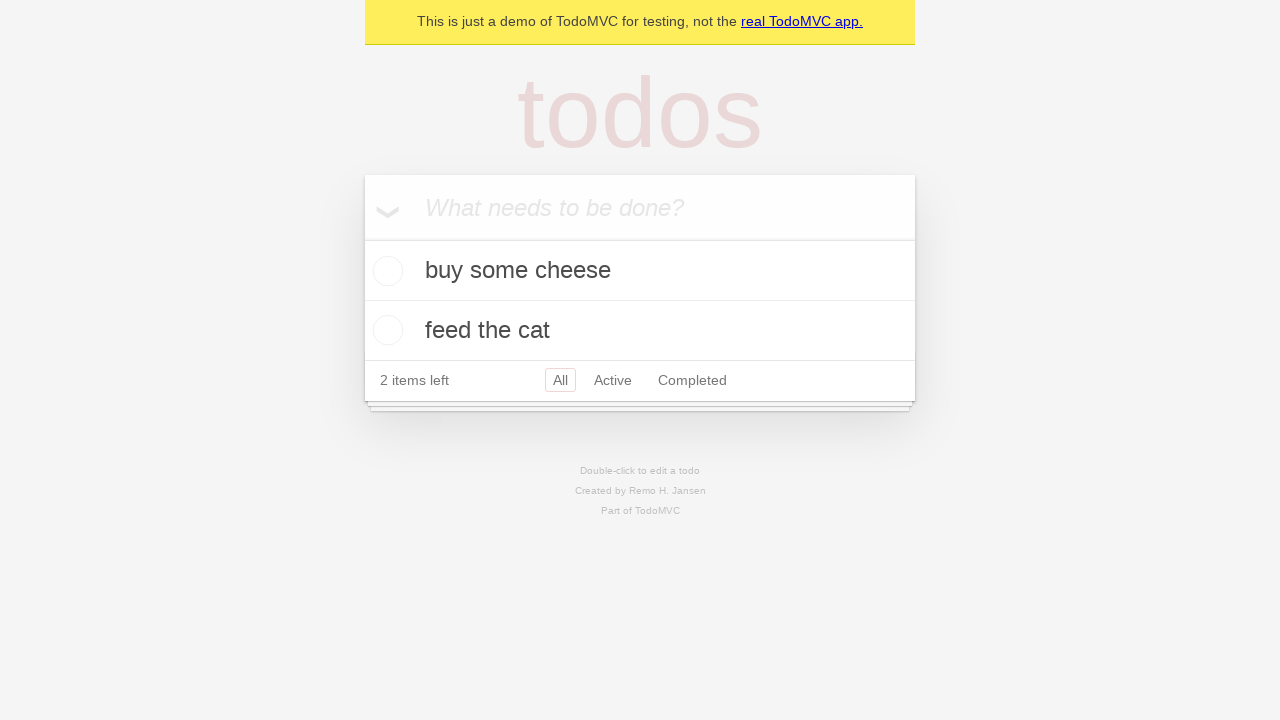

Filled todo input with 'book a doctors appointment' on internal:attr=[placeholder="What needs to be done?"i]
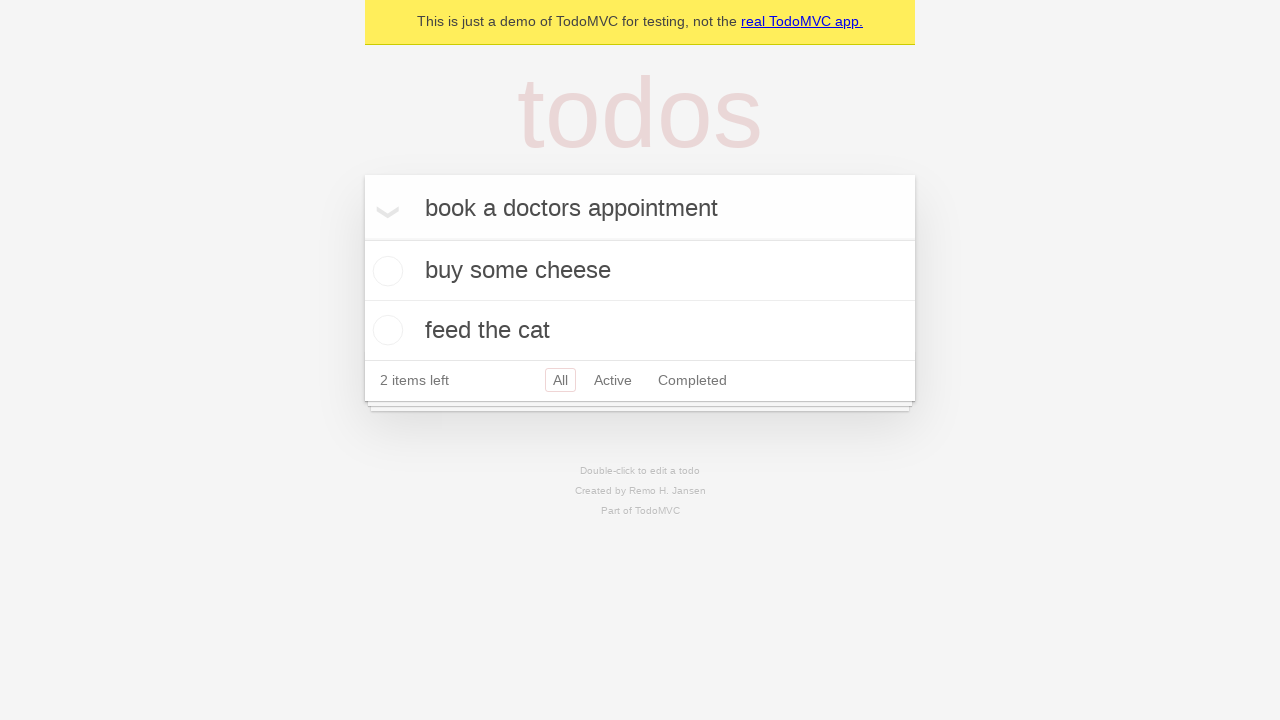

Pressed Enter to add third todo on internal:attr=[placeholder="What needs to be done?"i]
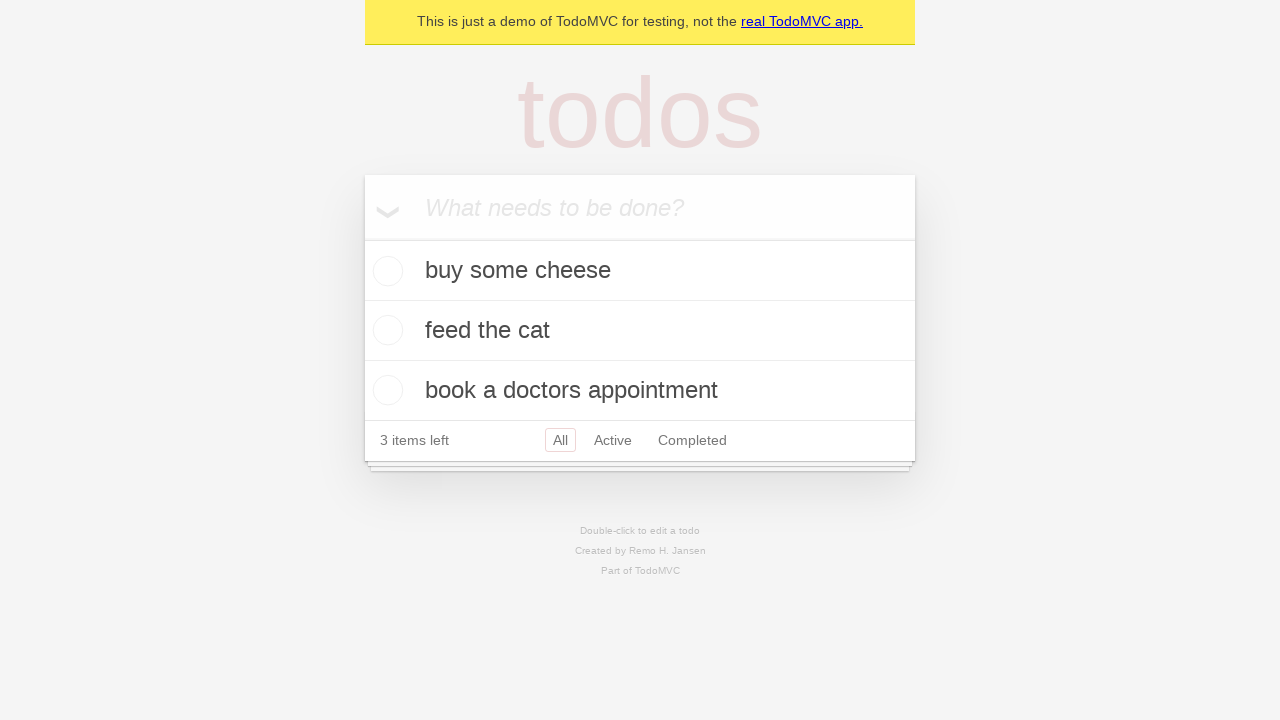

Checked the second todo item as completed at (385, 330) on internal:testid=[data-testid="todo-item"s] >> nth=1 >> internal:role=checkbox
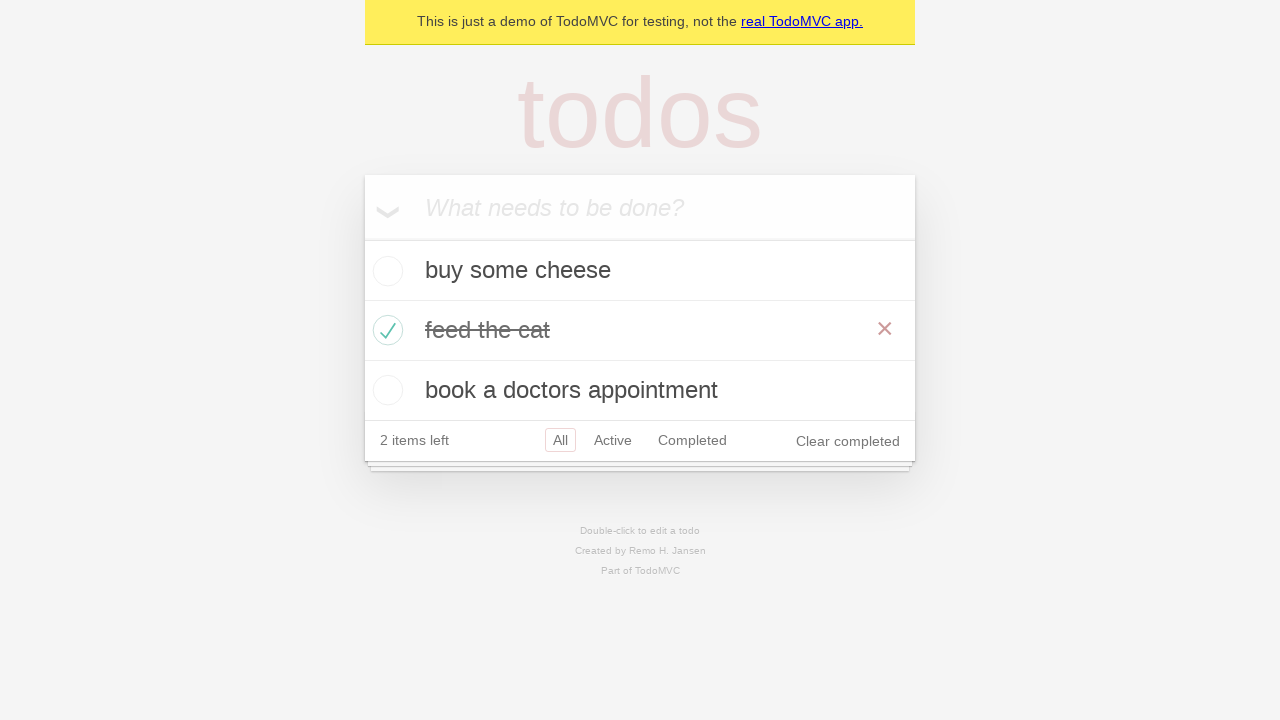

Clicked Completed filter link to display only completed items at (692, 440) on internal:role=link[name="Completed"i]
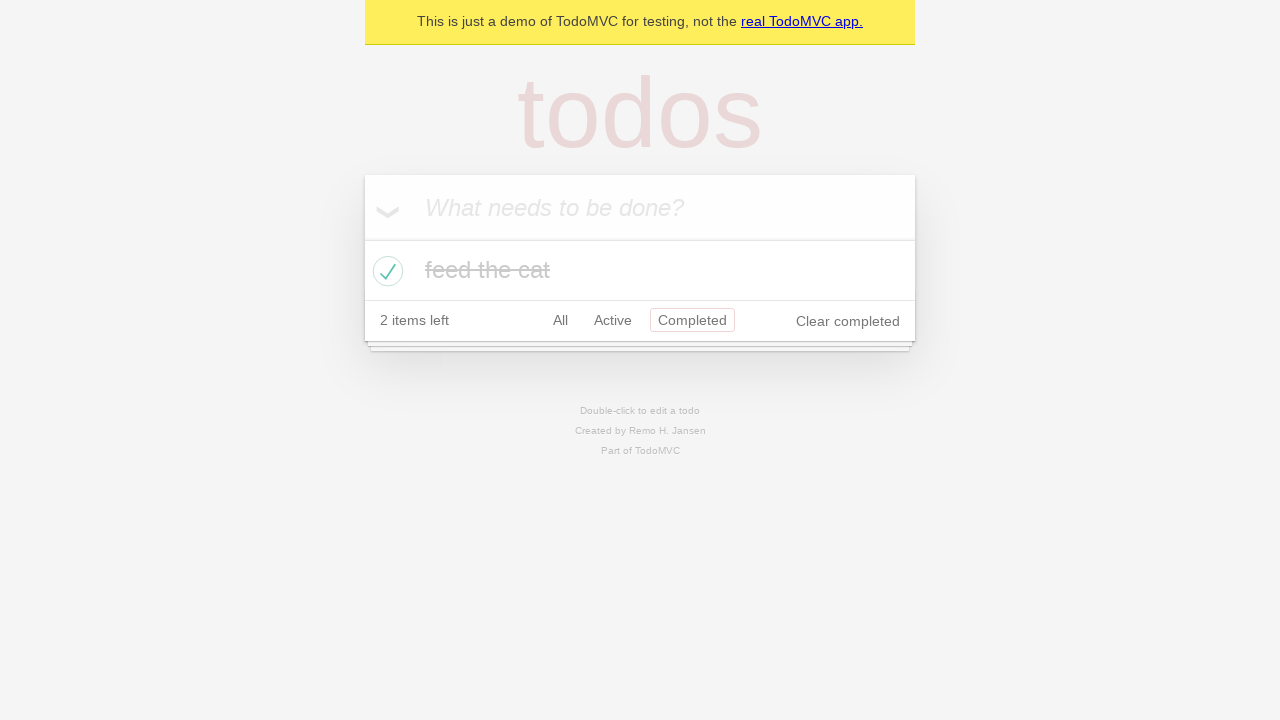

Verified that only 1 completed item is displayed after filtering
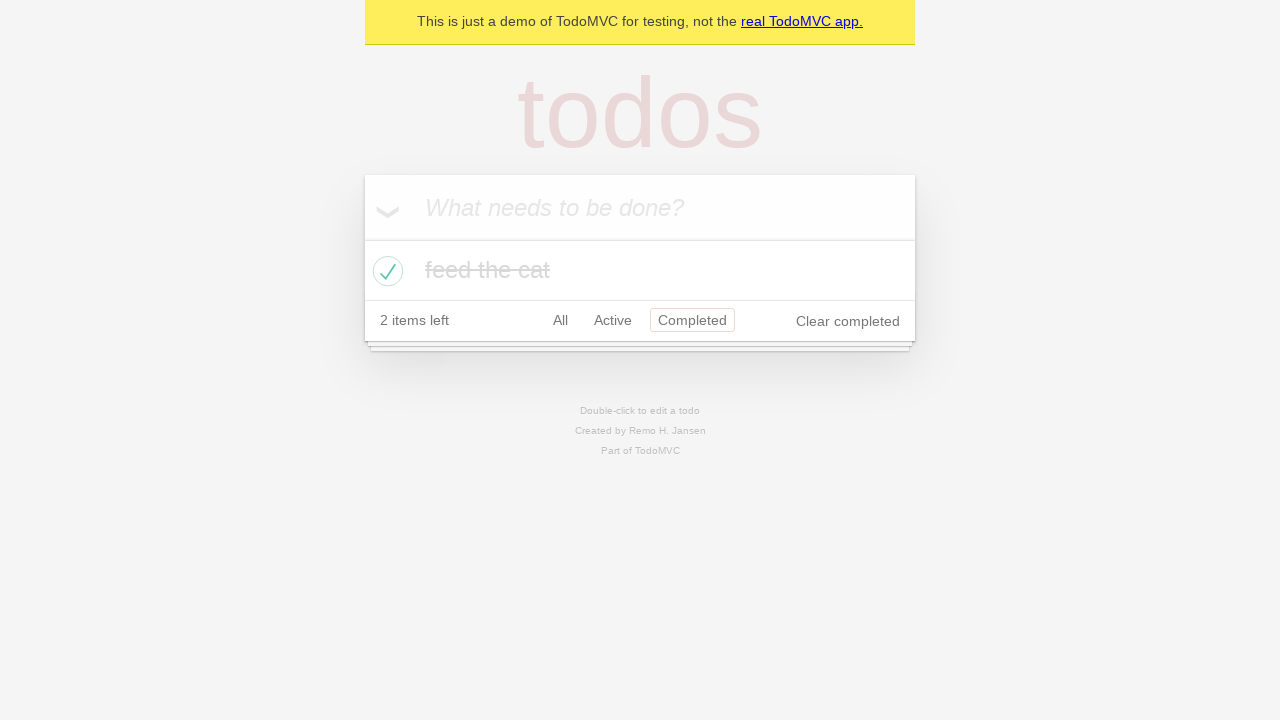

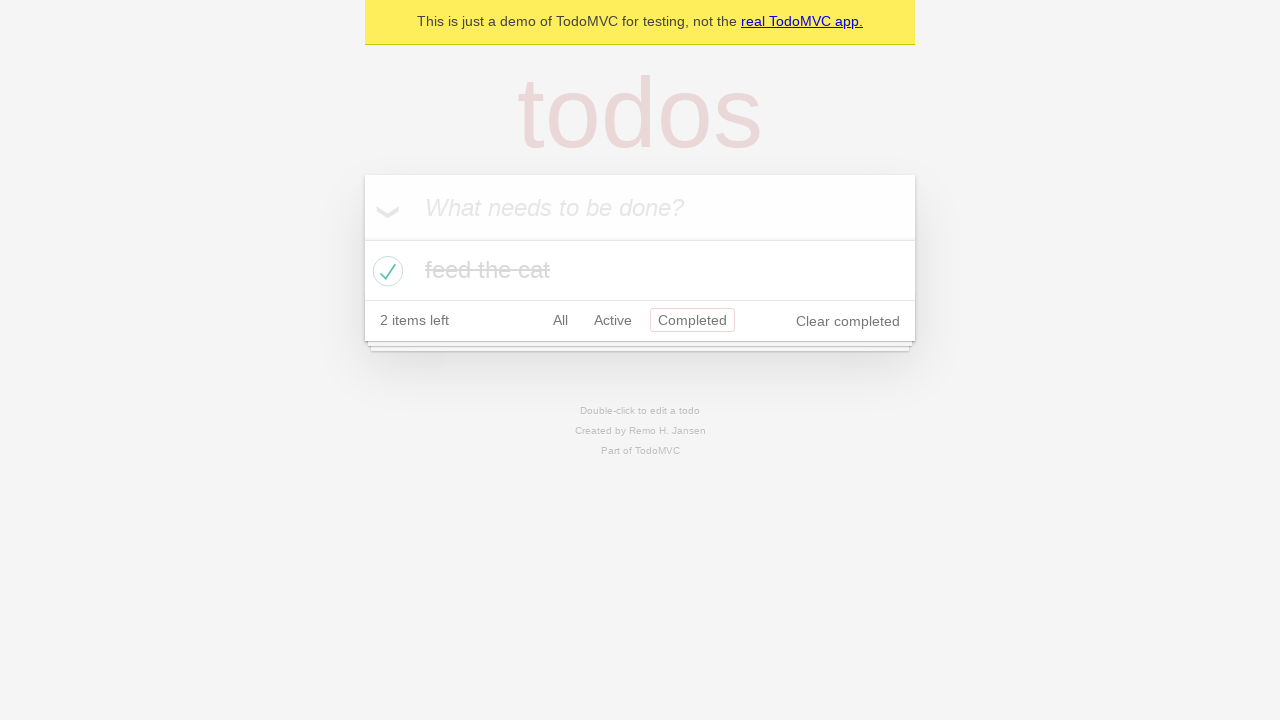